Tests the Text Box form by filling in full name, email, current address, and permanent address fields, then submitting and verifying the output

Starting URL: https://demoqa.com/text-box

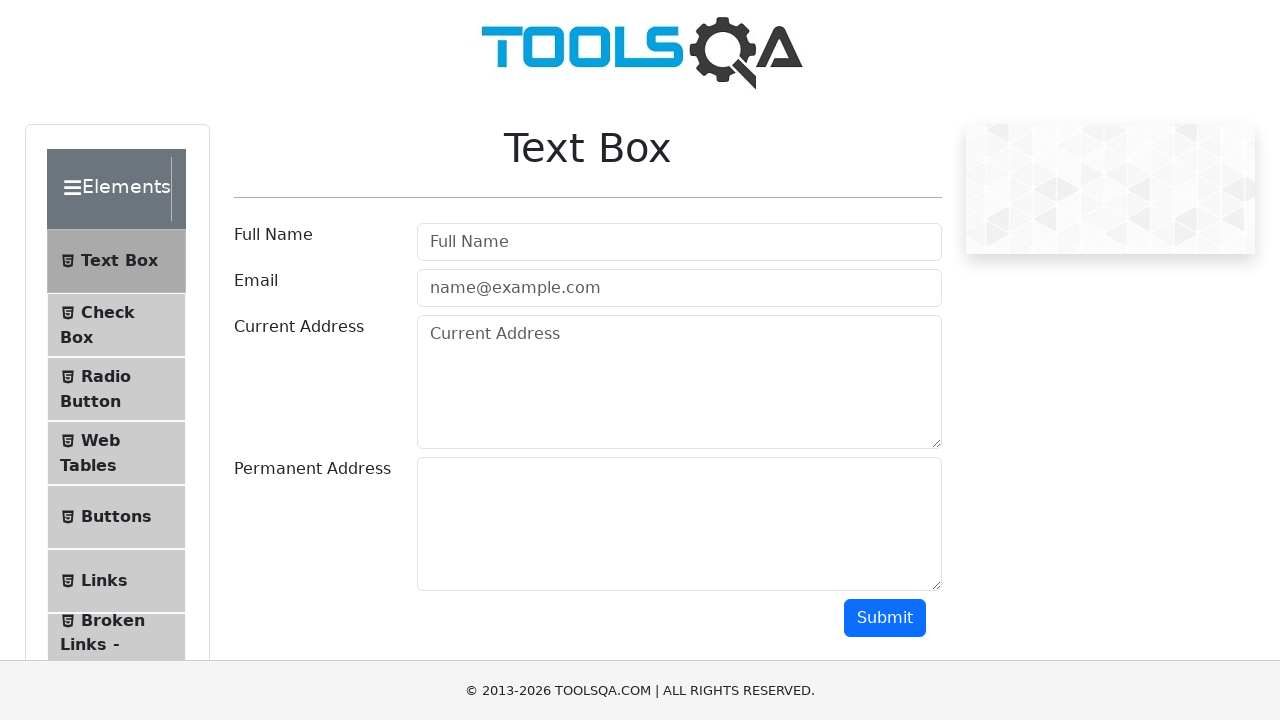

Filled Full Name field with 'Max' on #userName
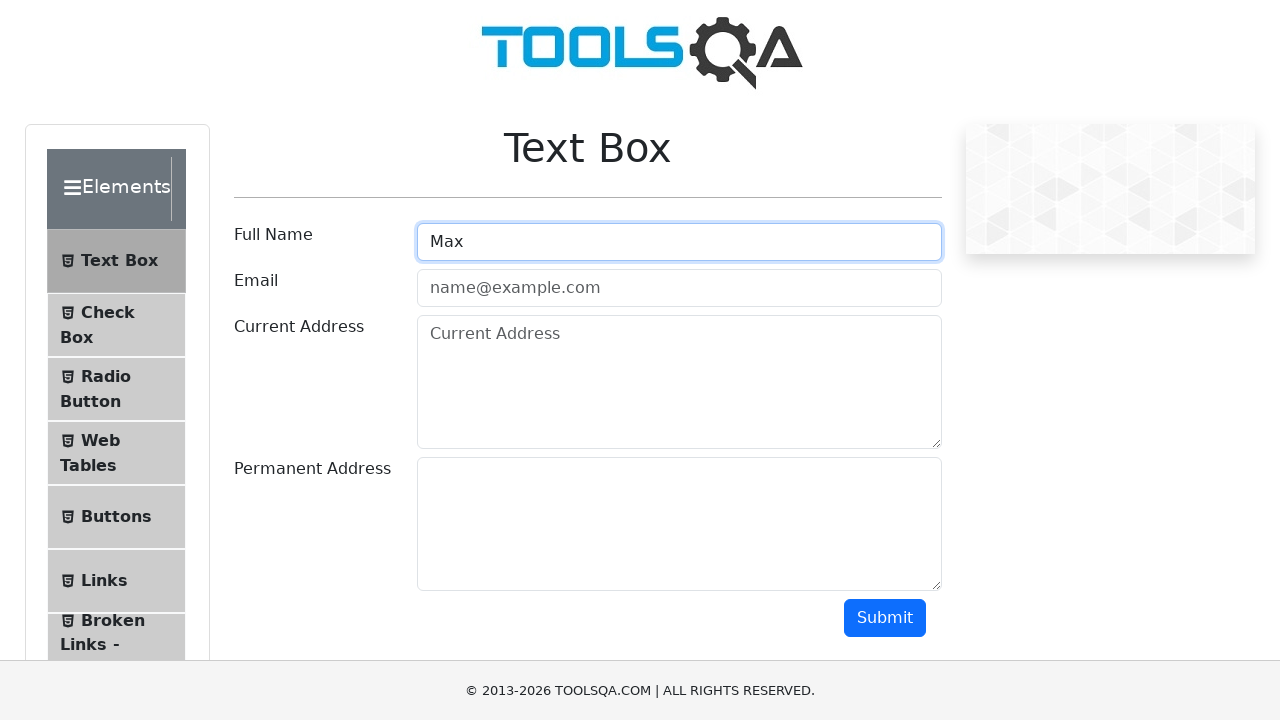

Filled Email field with 'max@mail.ru' on #userEmail
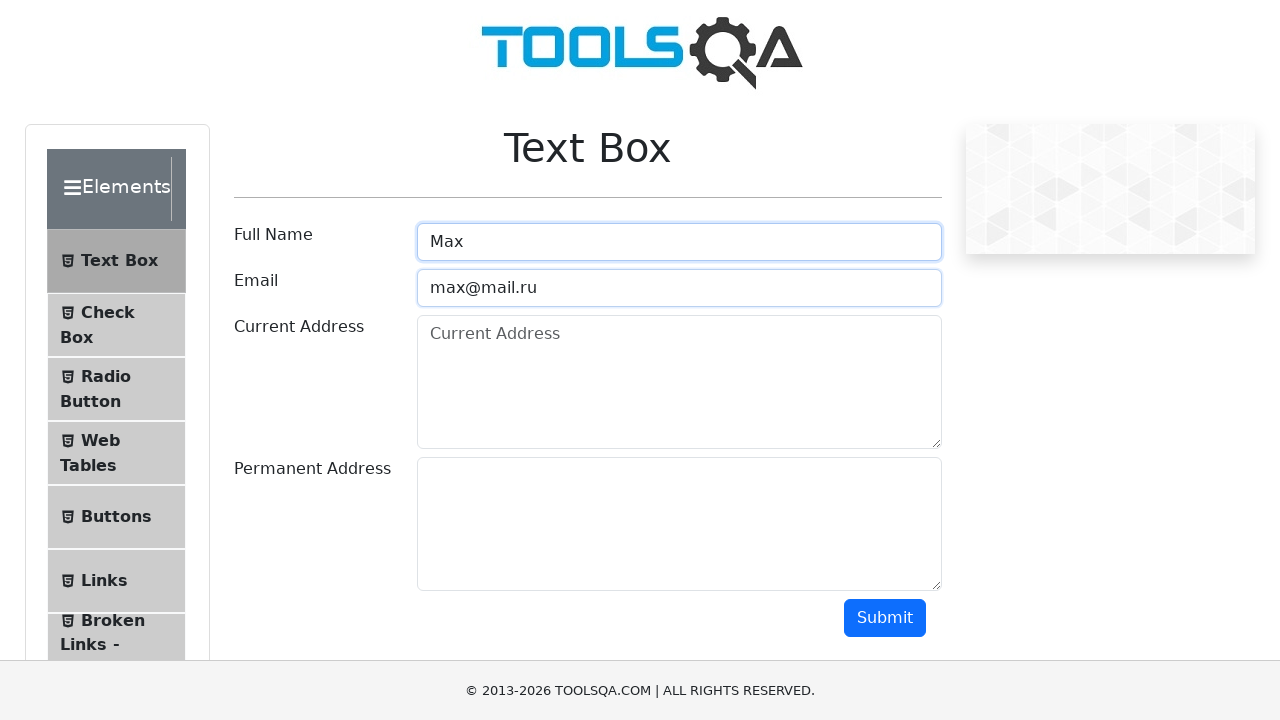

Filled Current Address field with complete address on #currentAddress
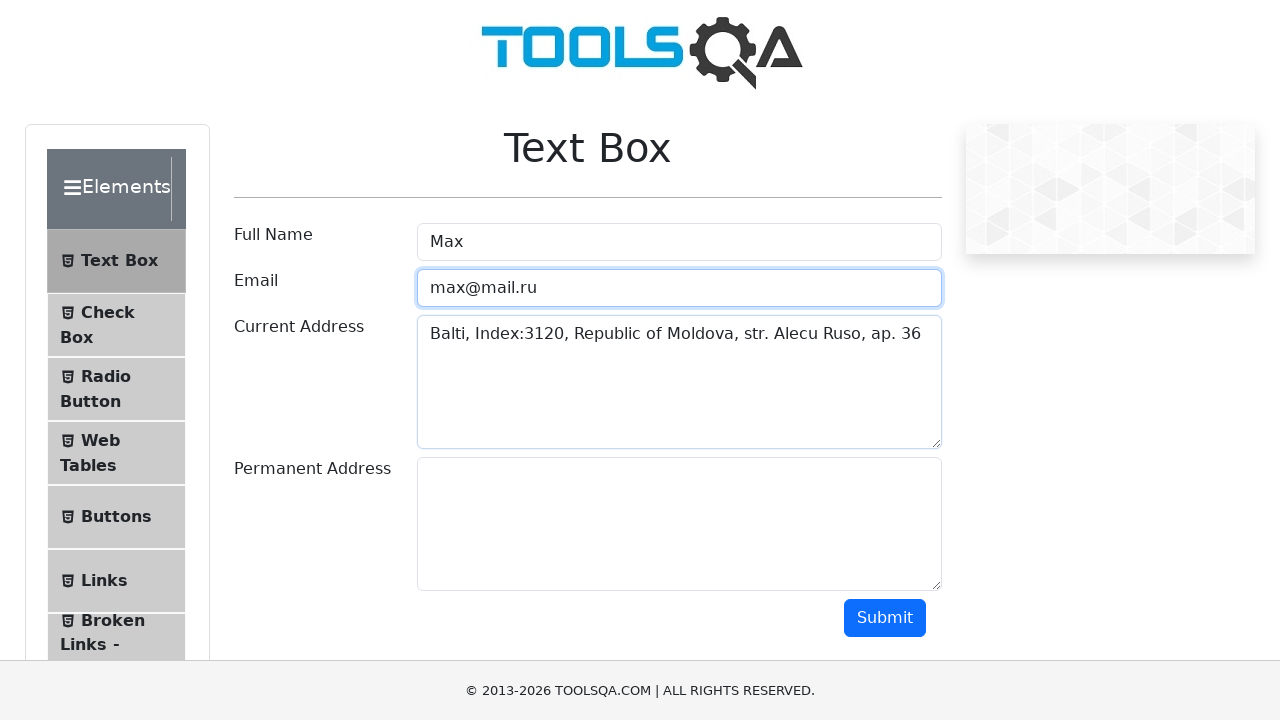

Filled Permanent Address field with complete address on #permanentAddress
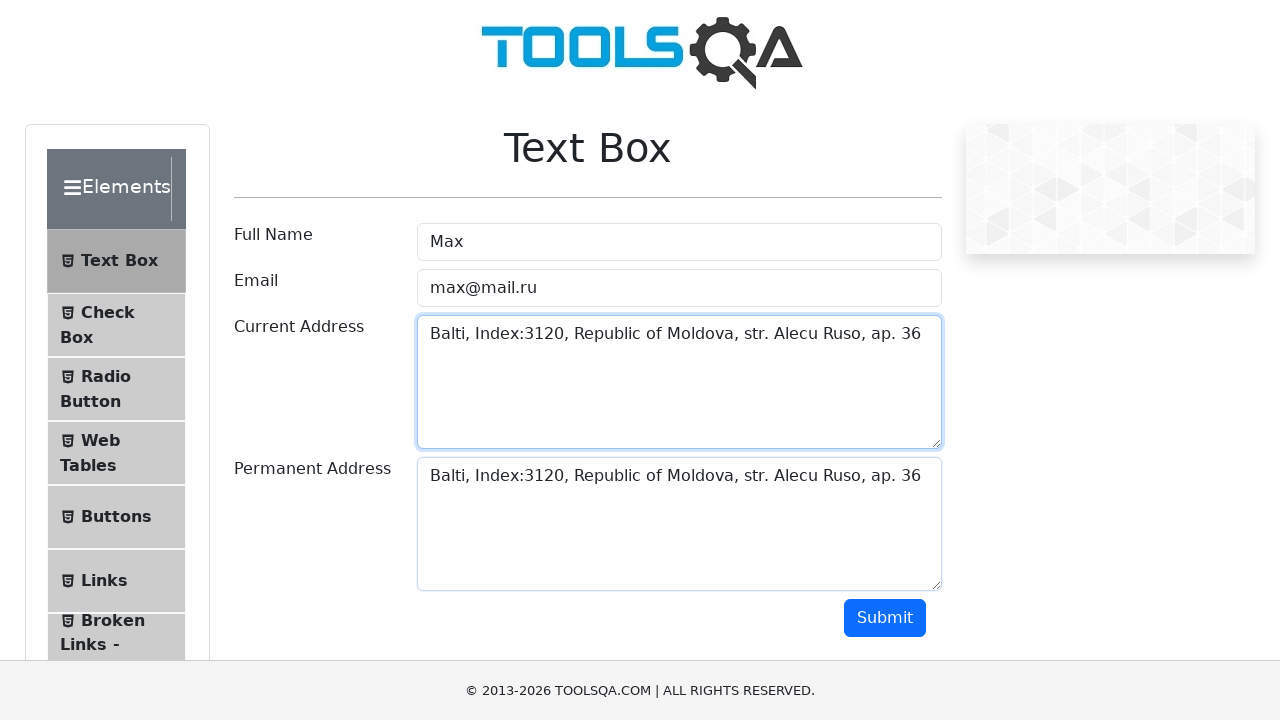

Scrolled to Submit button
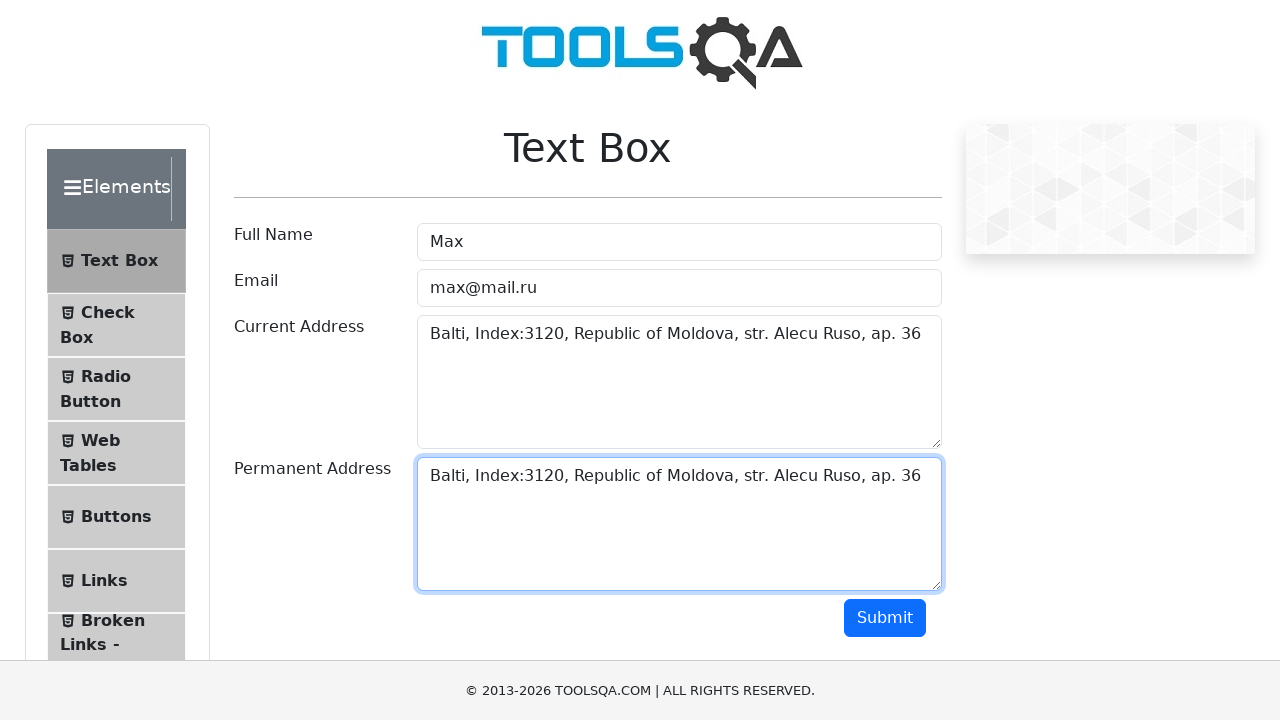

Clicked Submit button at (885, 618) on #submit
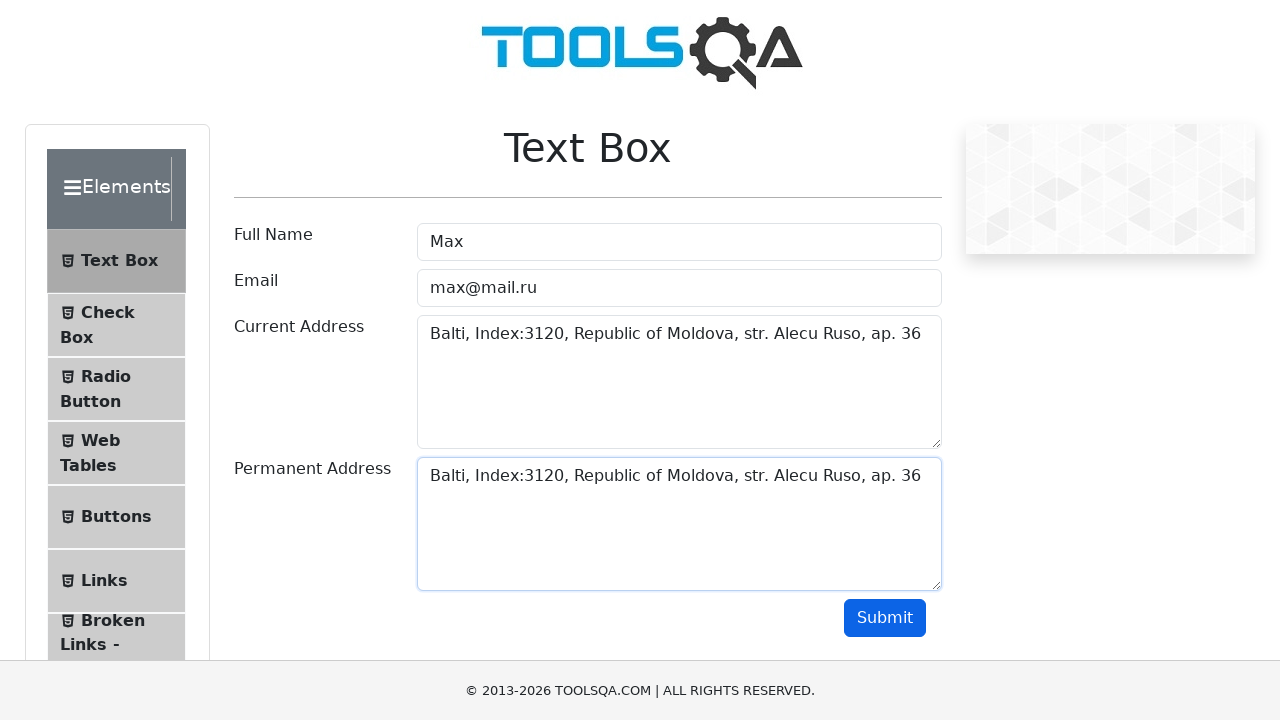

Output Name field loaded
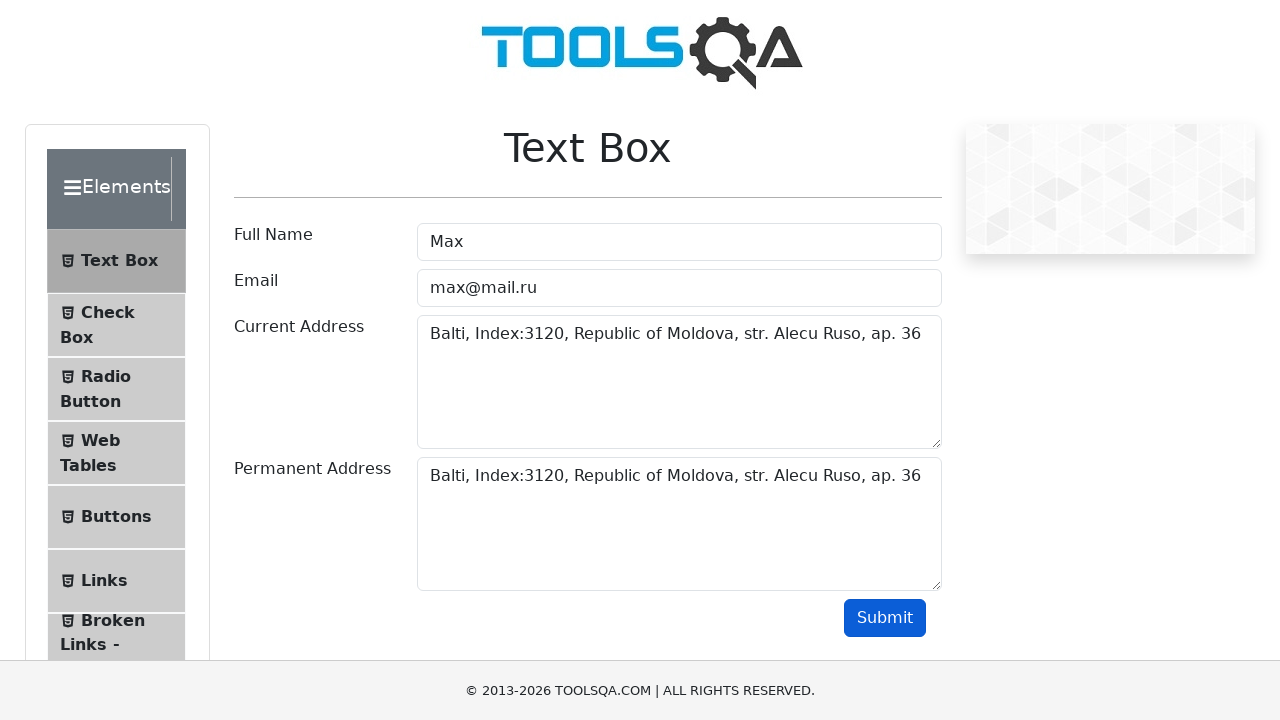

Verified Name output field displays 'Name:Max'
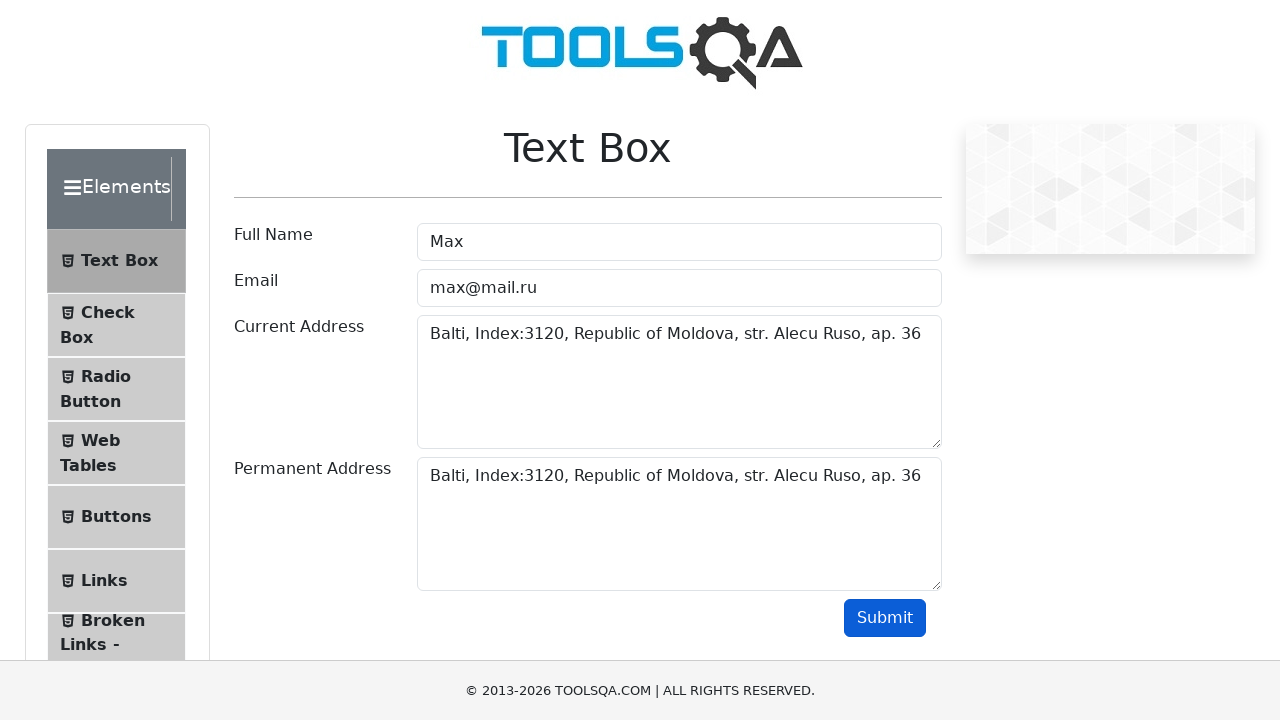

Verified Email output field displays 'Email:max@mail.ru'
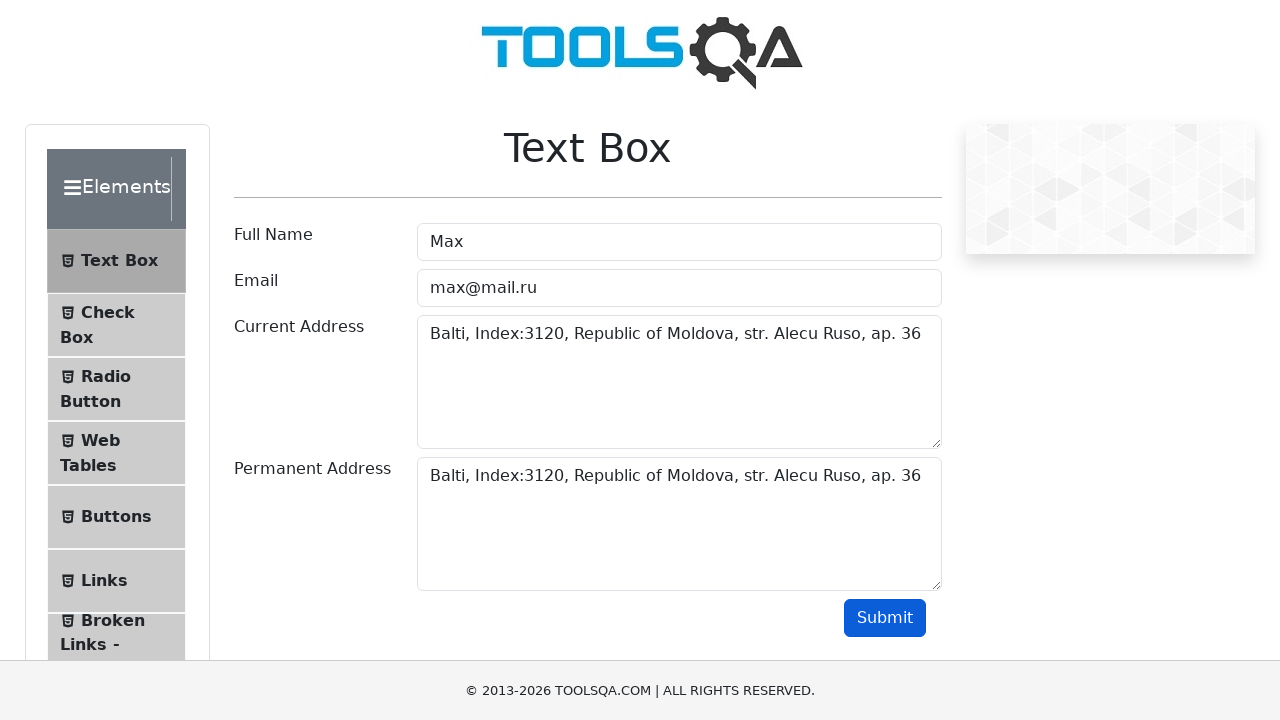

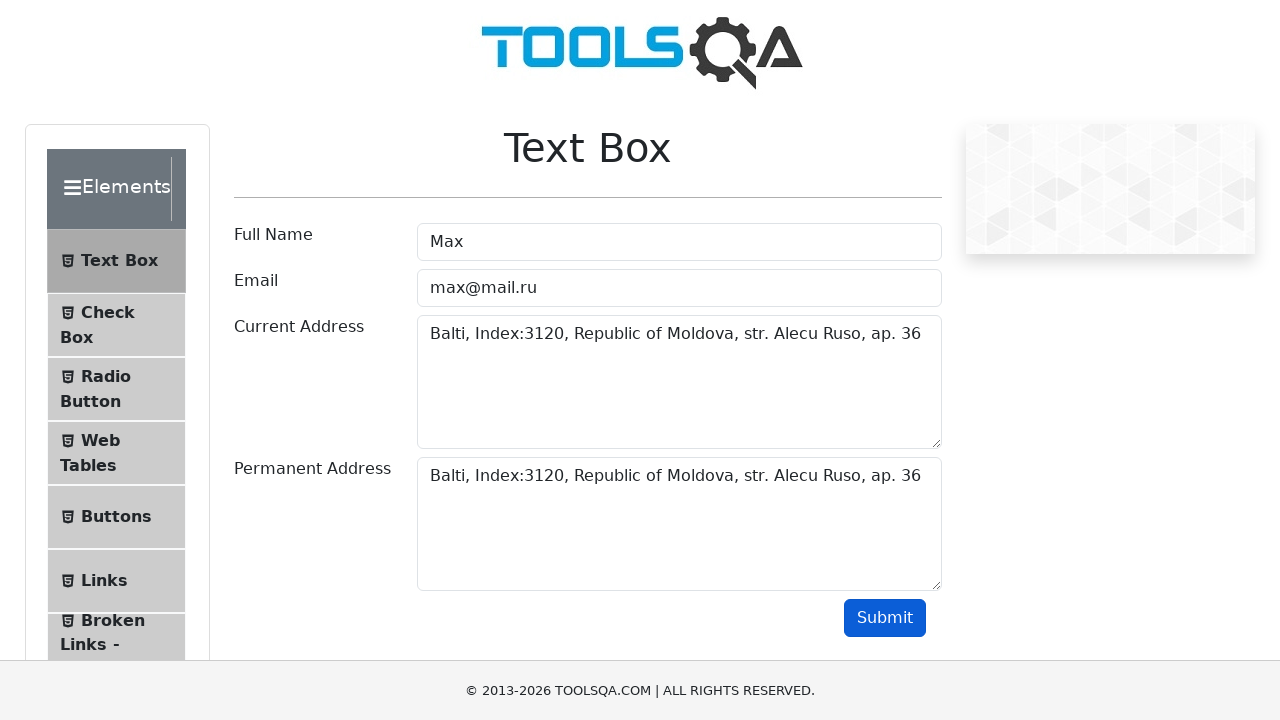